Tests the search functionality by searching for "kot" and verifying results contain the search term

Starting URL: http://www.99-bottles-of-beer.net/

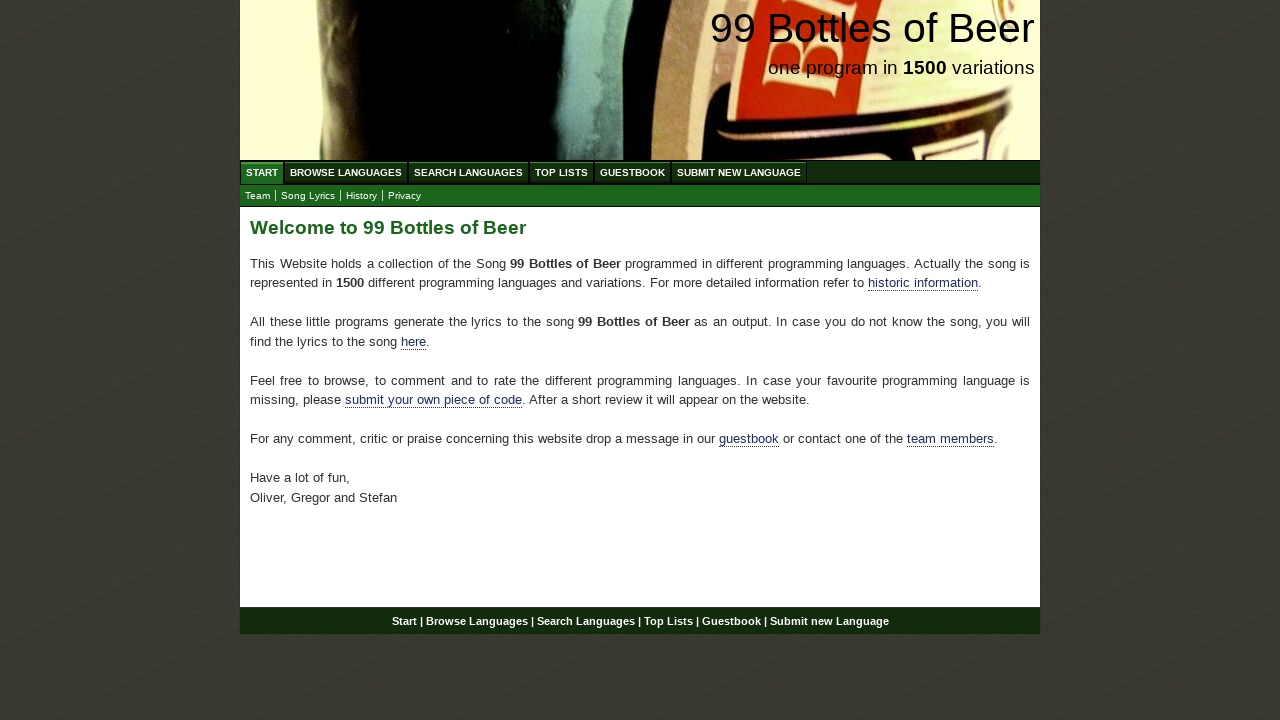

Clicked 'Search Languages' button at (468, 172) on xpath=//li/a[text()='Search Languages']
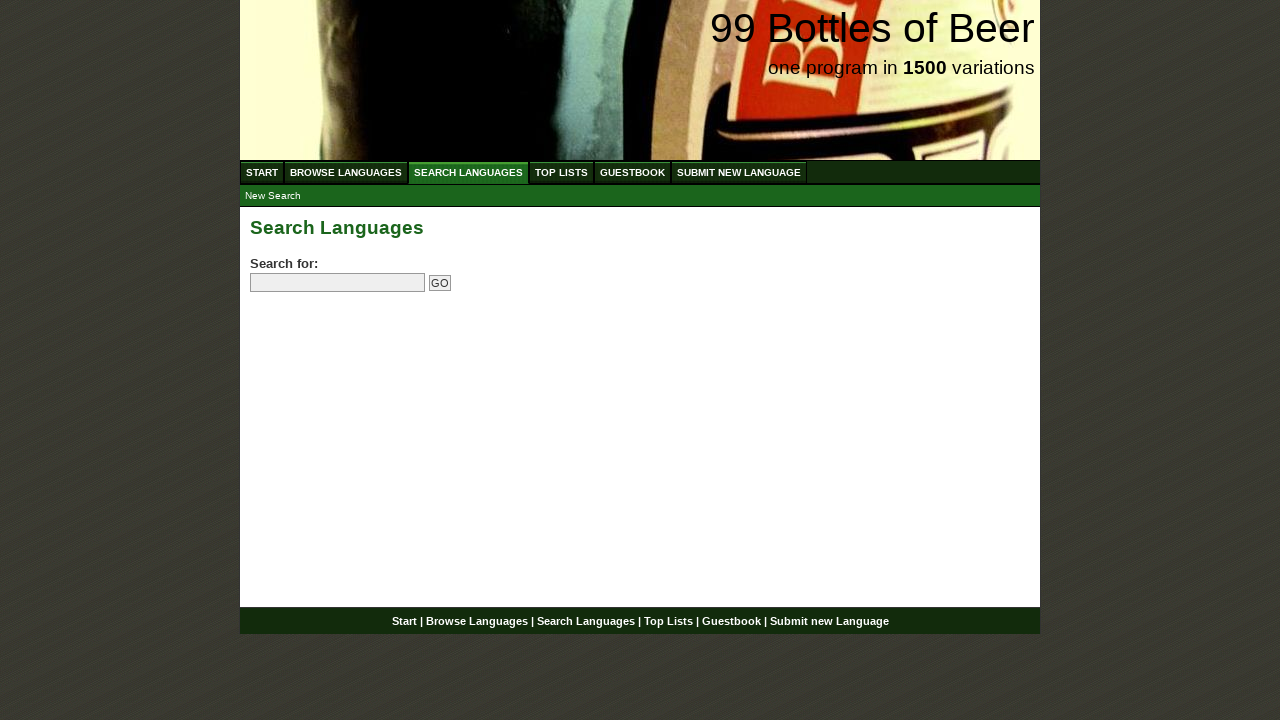

Filled search field with 'kot' on input[name='search']
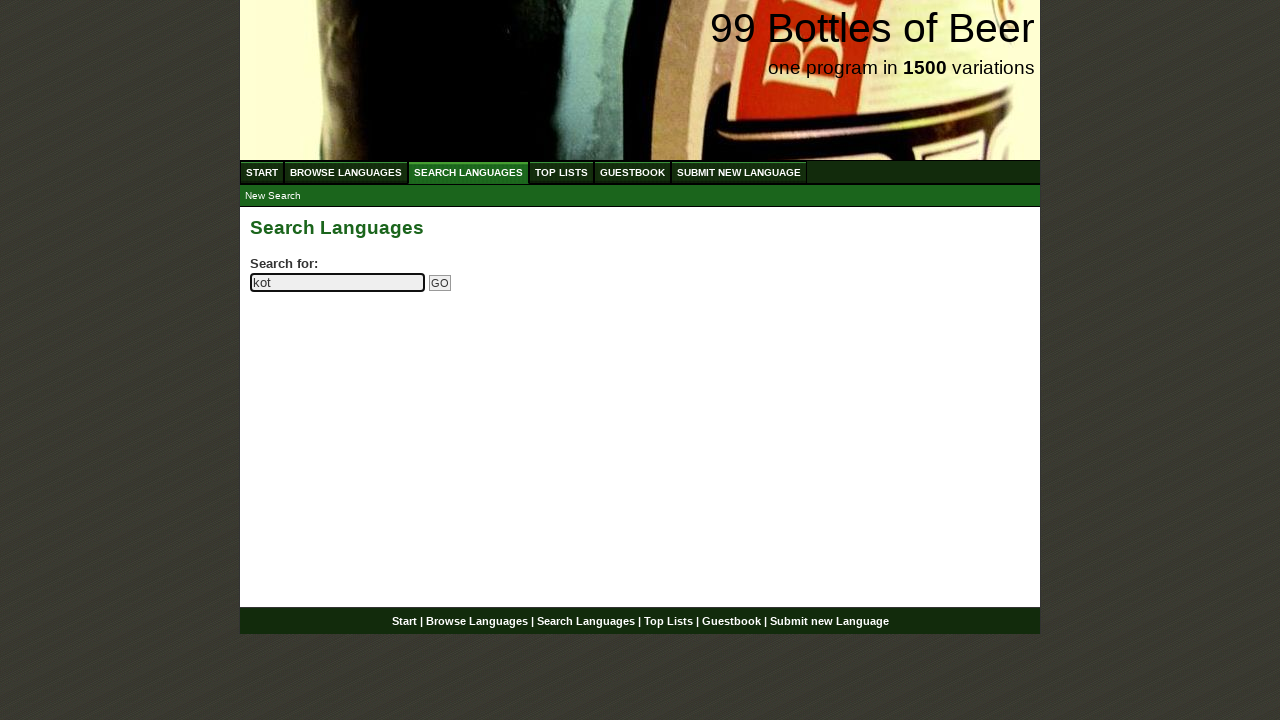

Clicked 'Go' button to submit search at (440, 283) on input[name='submitsearch']
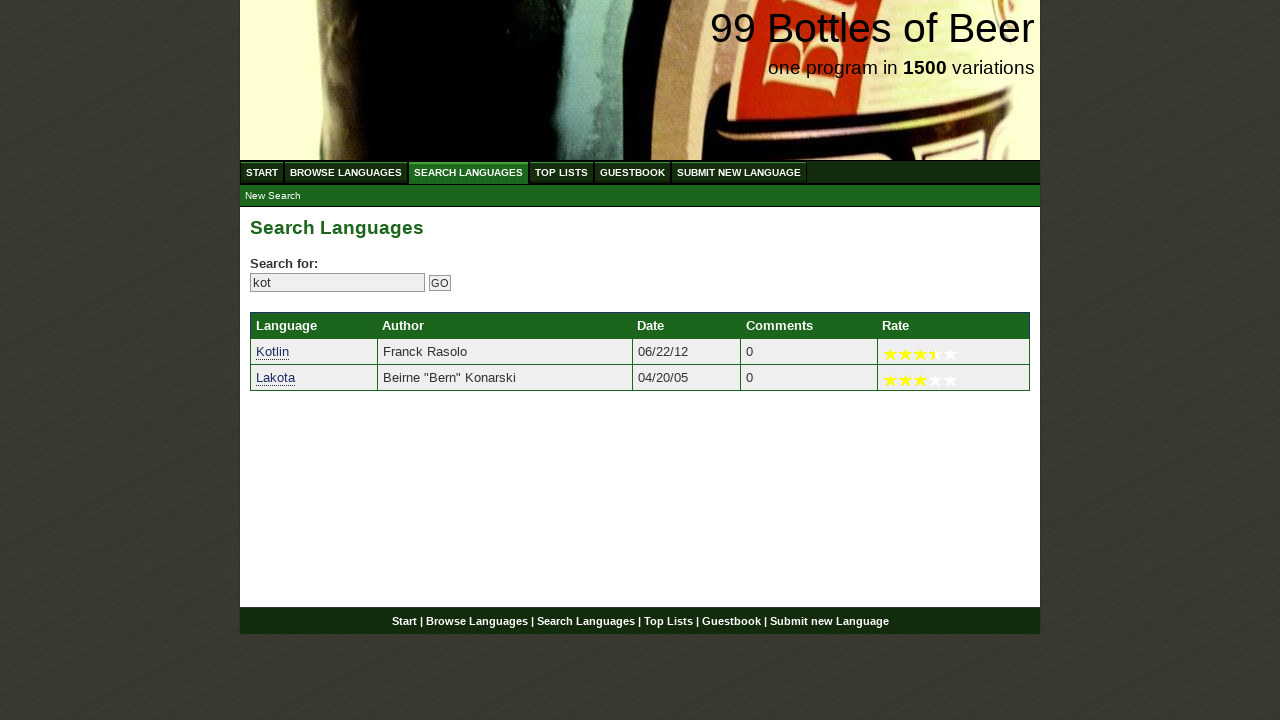

Search results loaded with language links
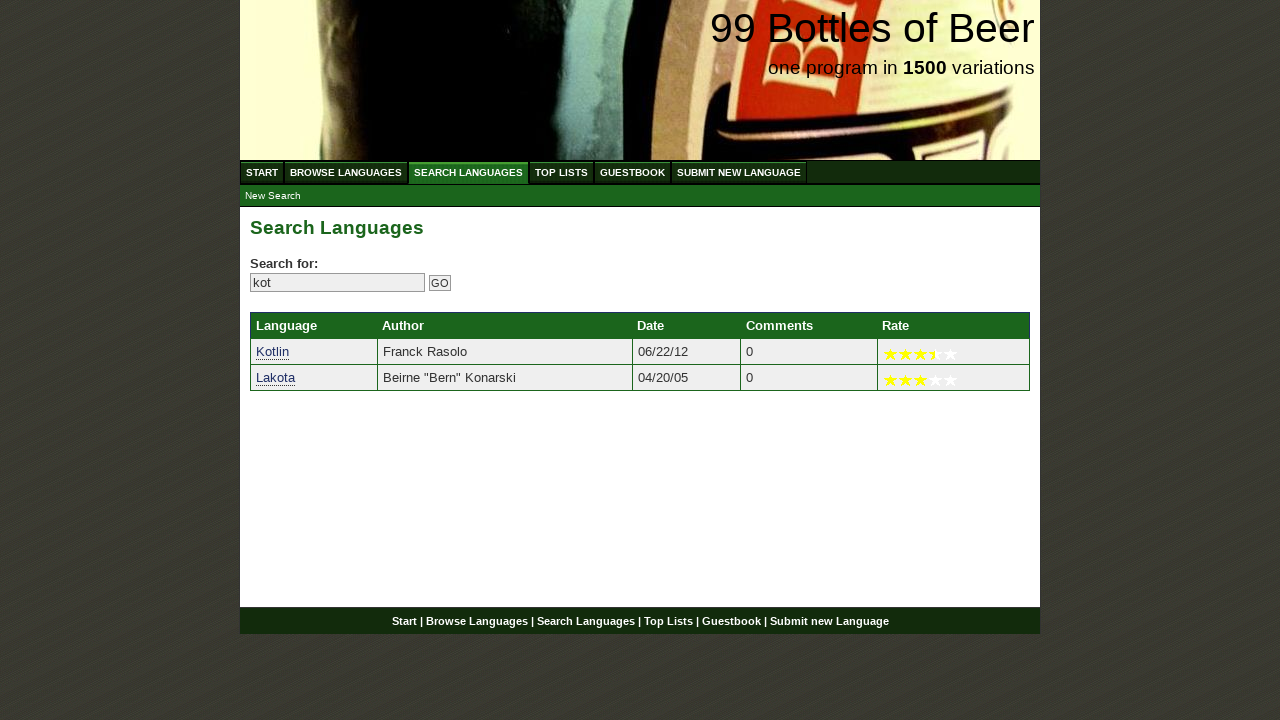

Verified search result contains 'kot': Kotlin
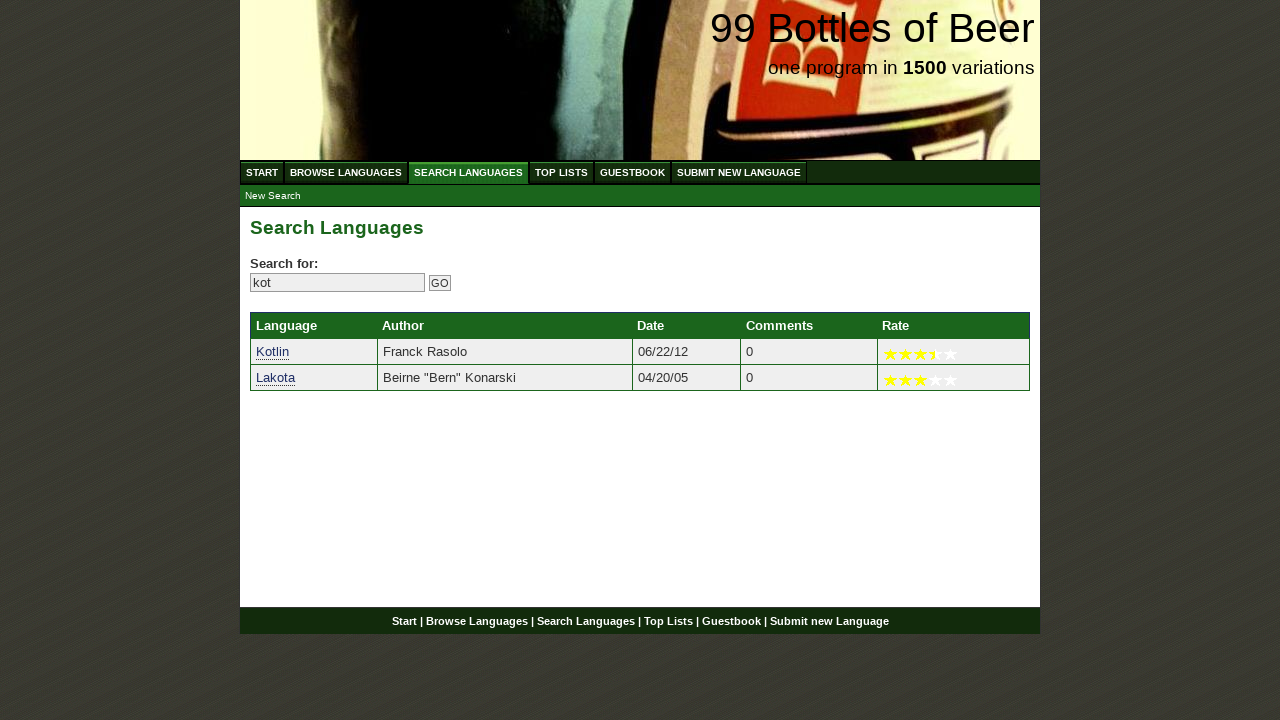

Verified search result contains 'kot': Lakota
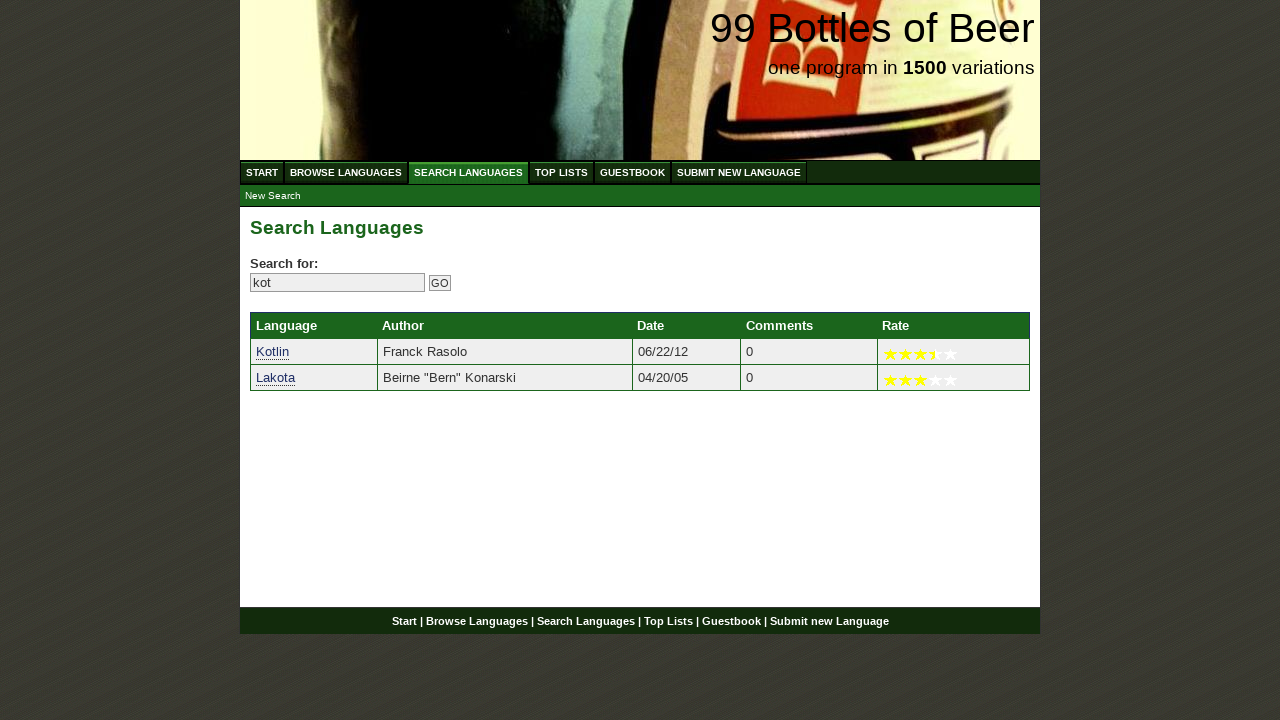

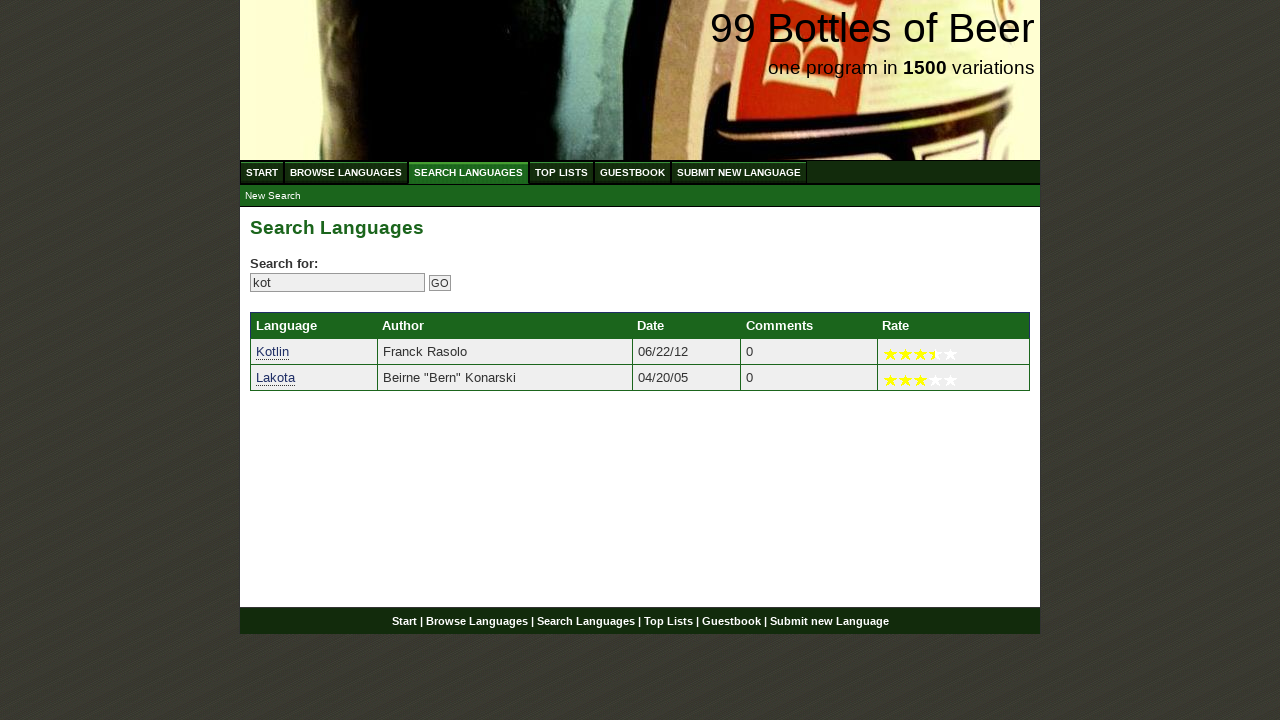